Navigates to B3 Brazilian stock exchange search page with a stock ticker query (BBAS3) and waits for the page content to load

Starting URL: http://www.b3.com.br/pt_br/busca/?query=bbas3

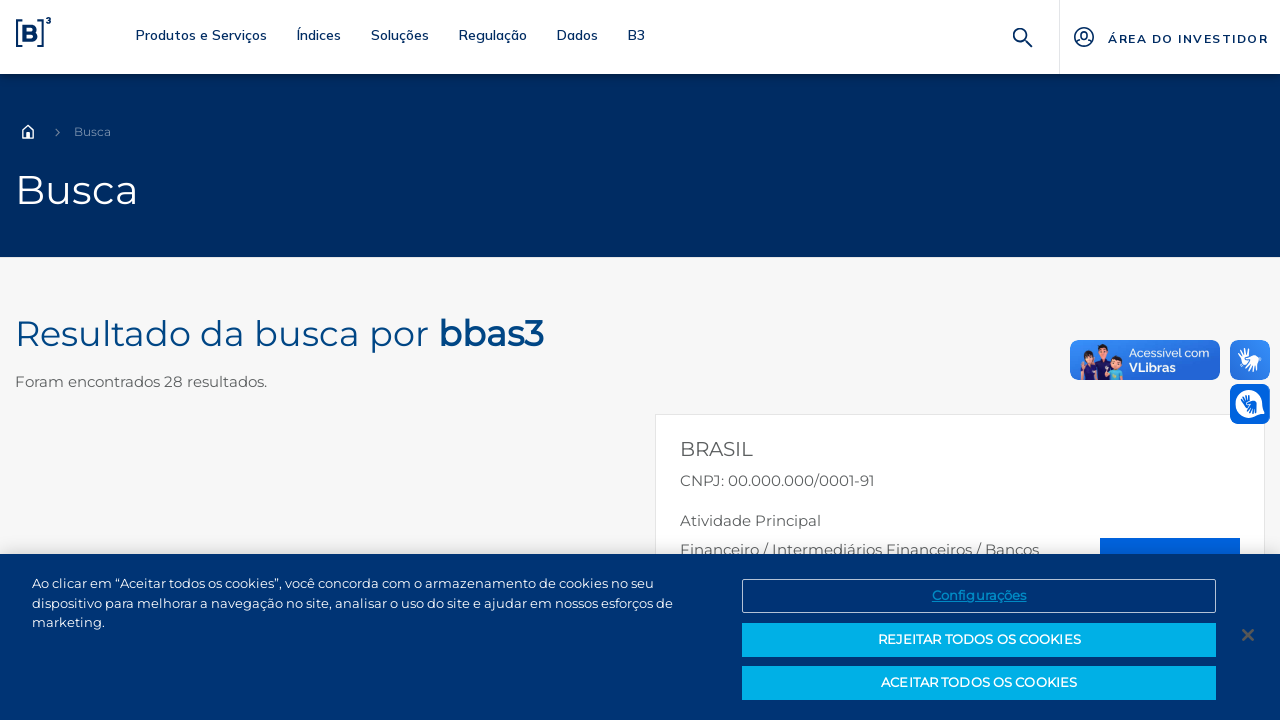

Waited for network idle state on B3 search page
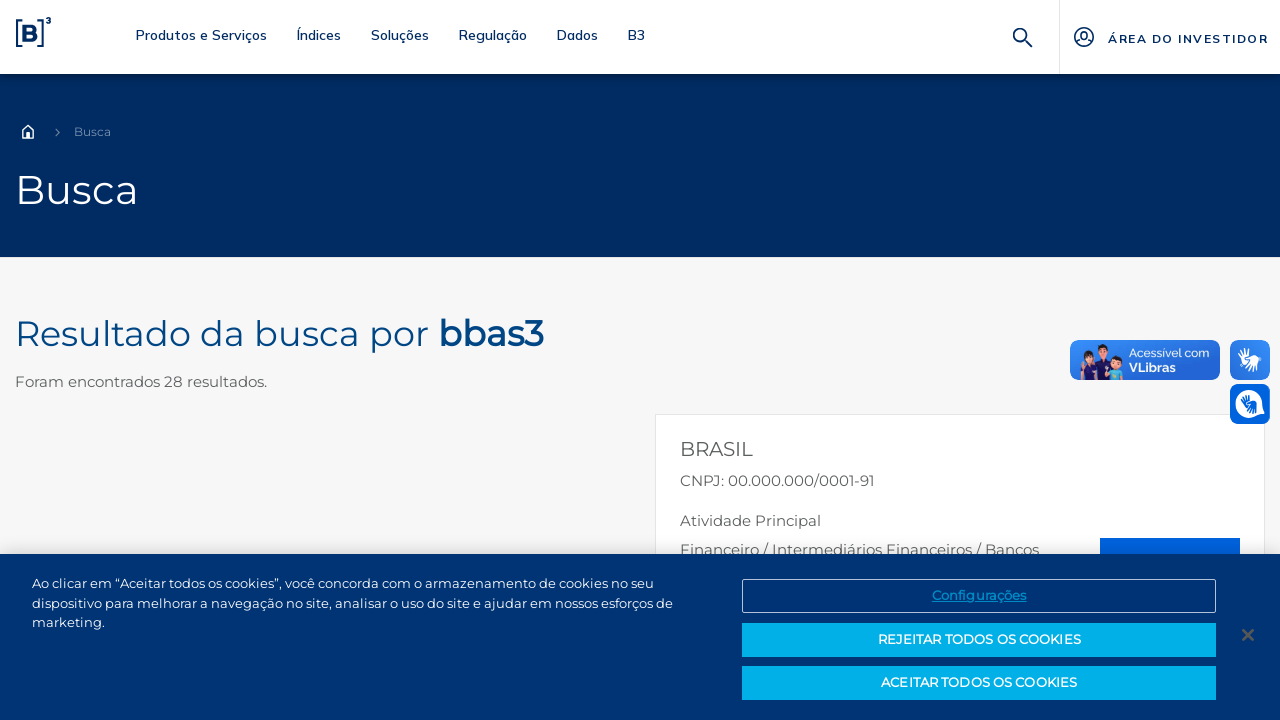

Waited for page body to become visible
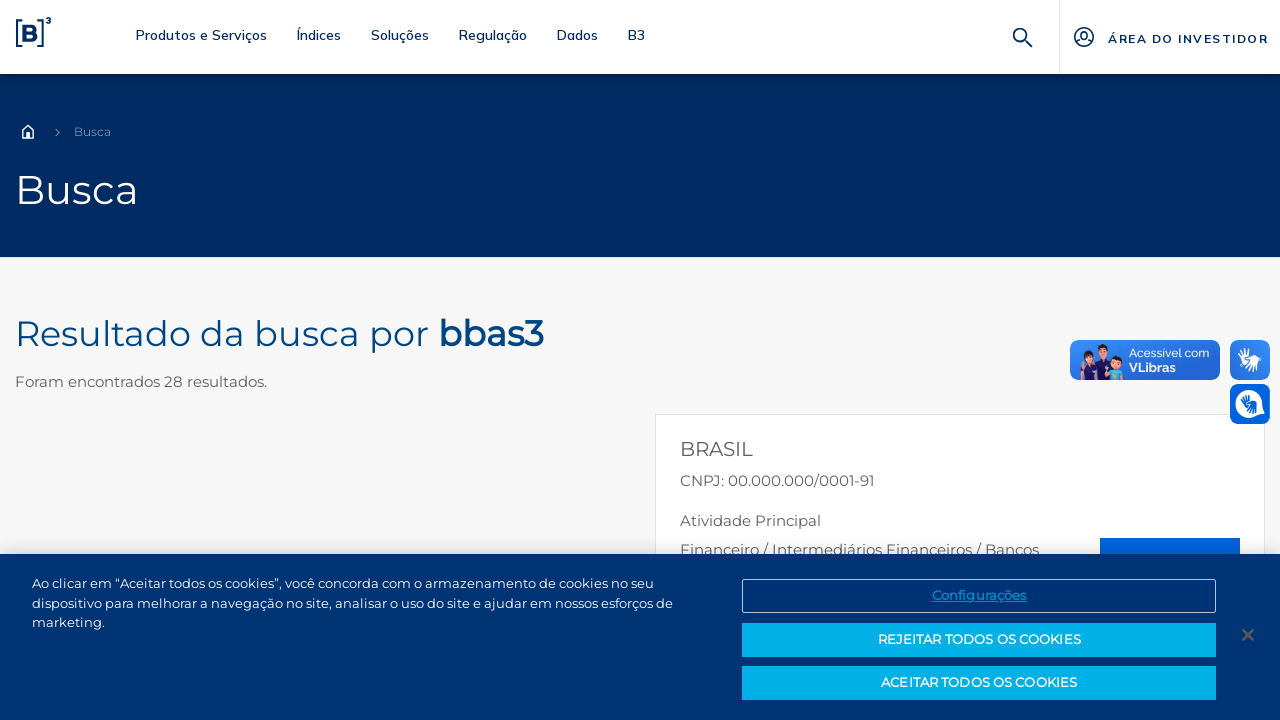

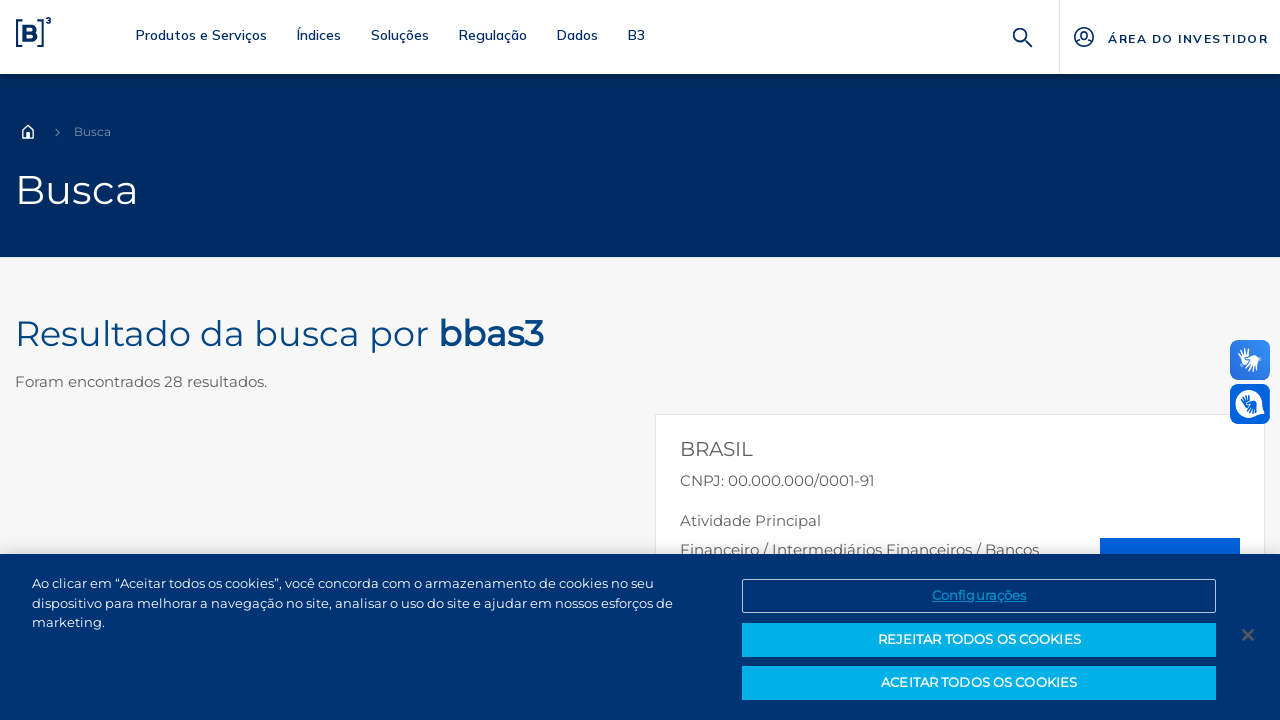